Tests drag and drop slider functionality by navigating to the slider page and dragging a slider to a specific value

Starting URL: https://www.lambdatest.com/selenium-playground/

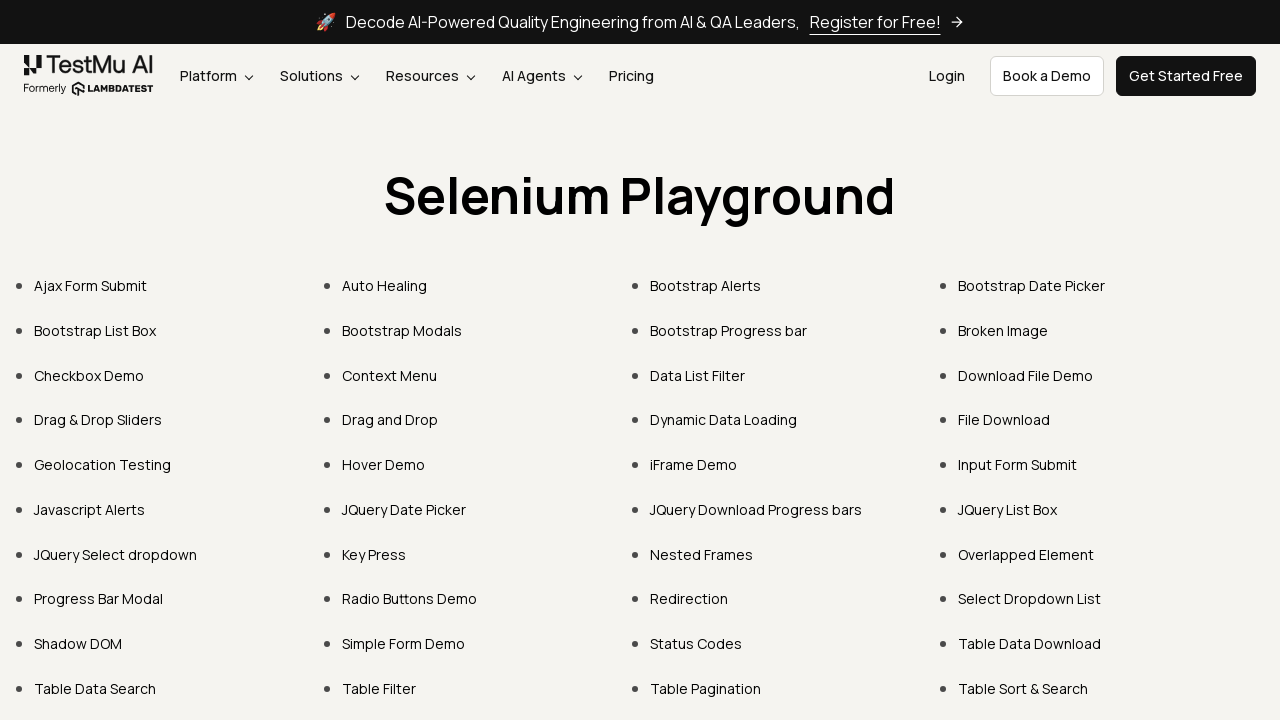

Clicked on 'Drag & Drop Sliders' link at (98, 420) on internal:text="Drag & Drop Sliders"i
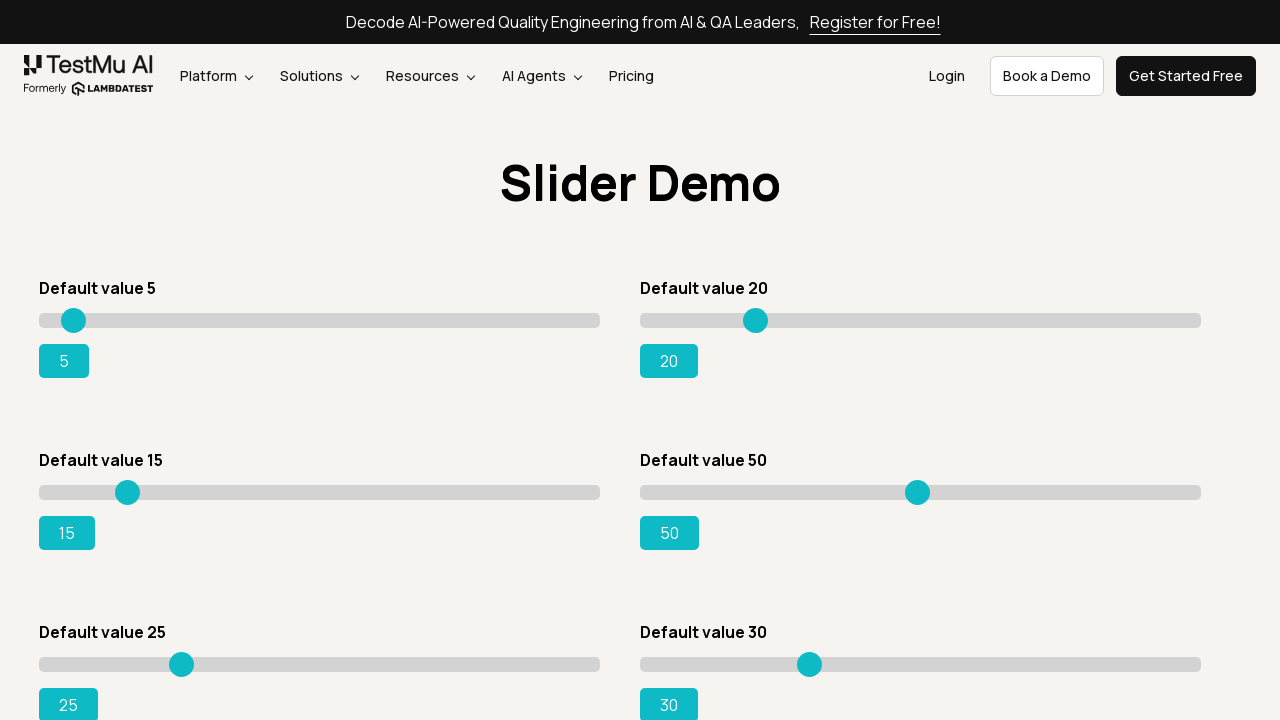

Slider element loaded and became visible
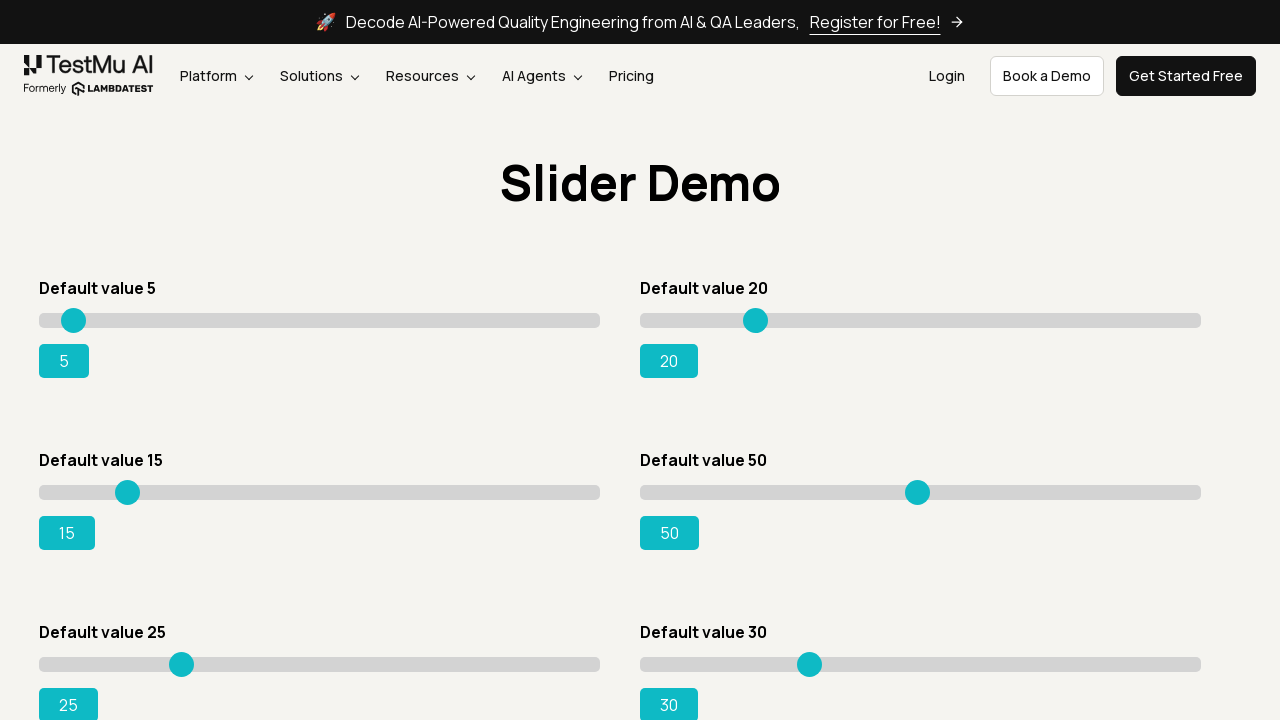

Located slider element
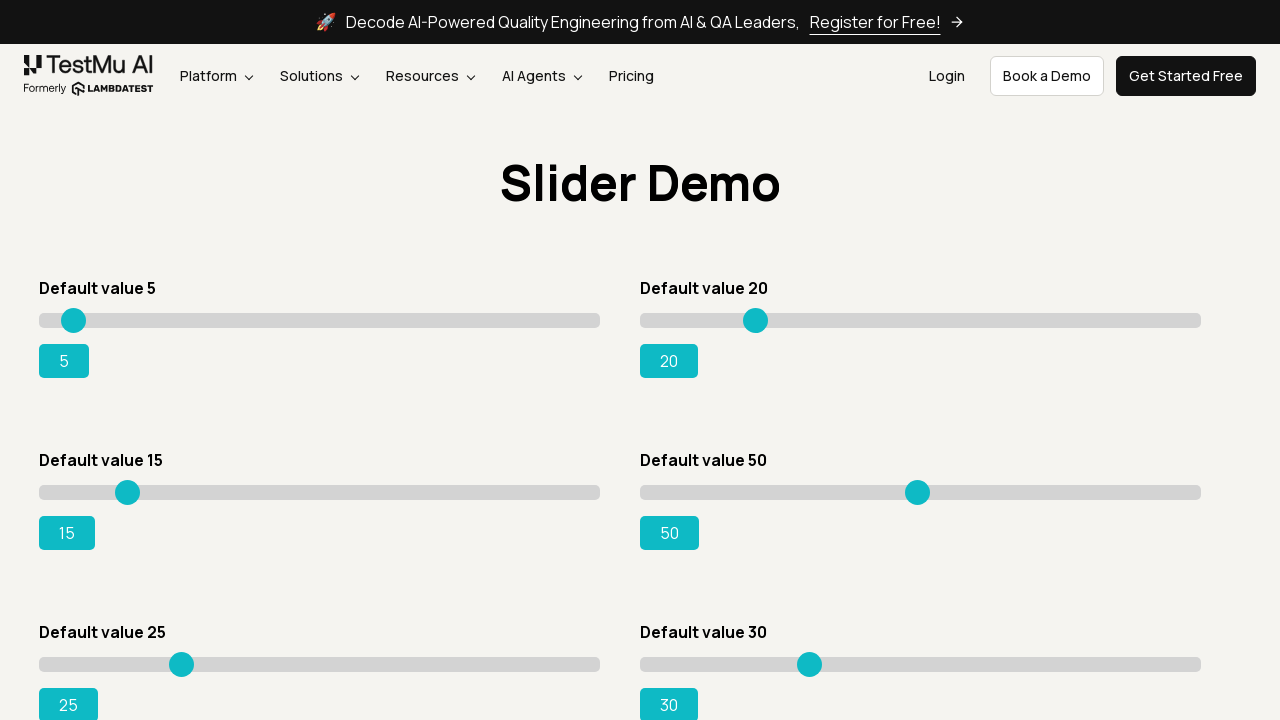

Calculated slider width: 561px
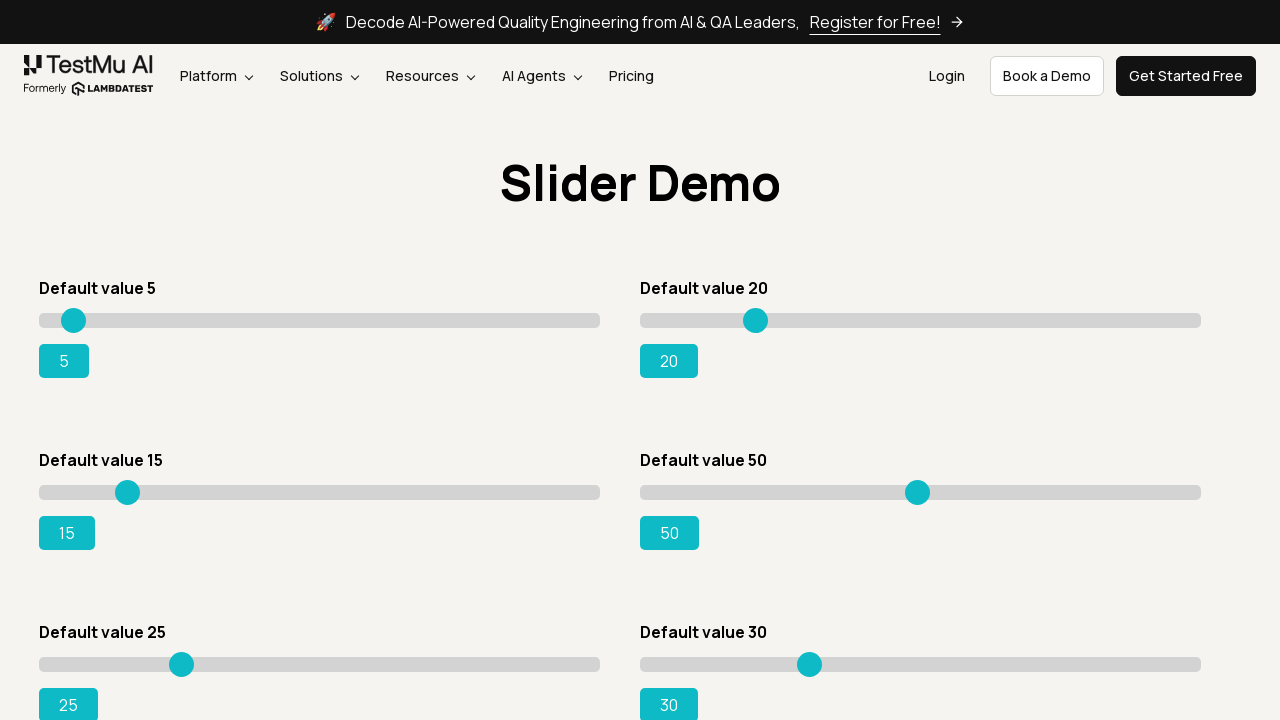

Hovered over slider starting position at (39, 485) on xpath=//*[@id="slider3"]/div/input
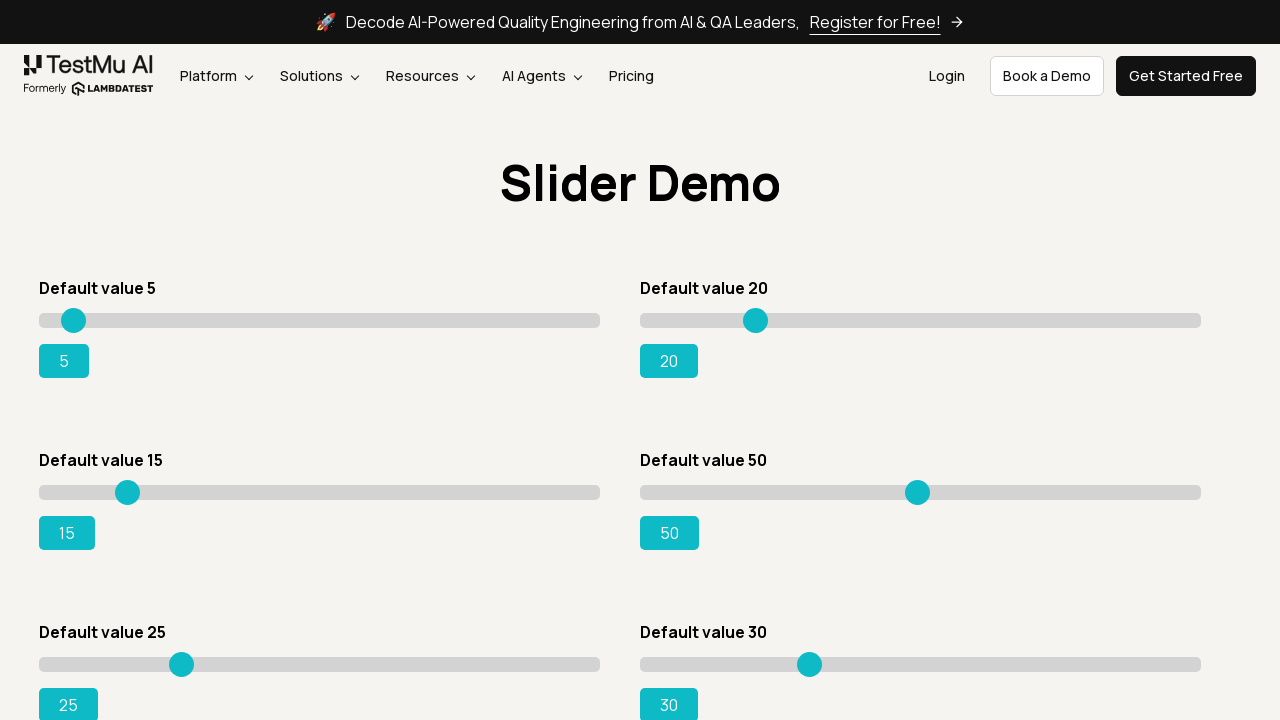

Pressed mouse button down on slider at (39, 485)
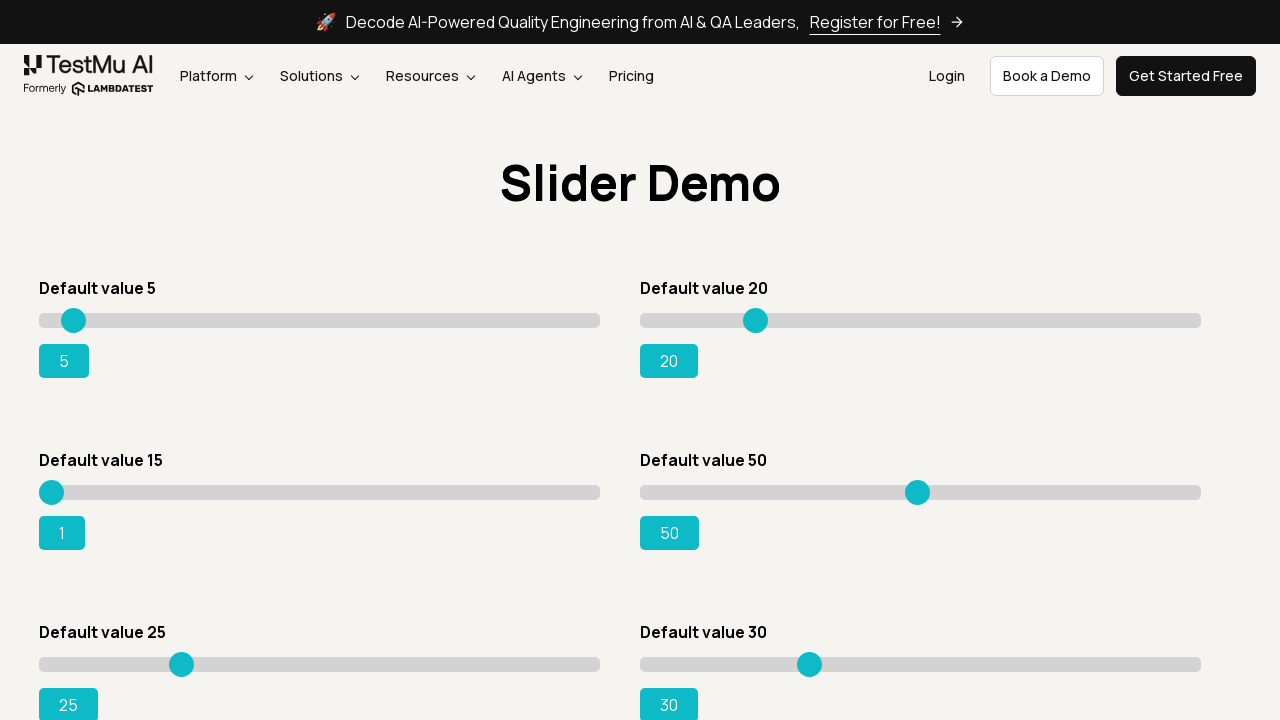

Dragged slider to approximately 93% position at (560, 485) on xpath=//*[@id="slider3"]/div/input
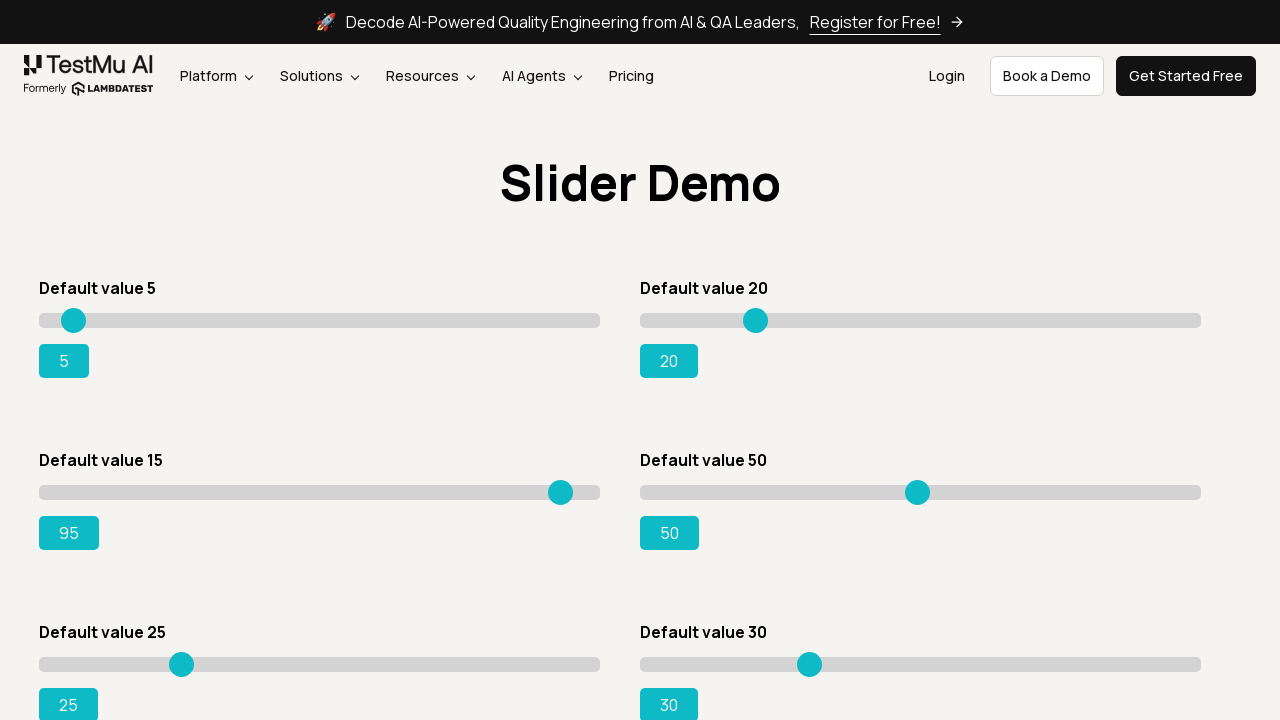

Released mouse button to complete slider drag at (560, 485)
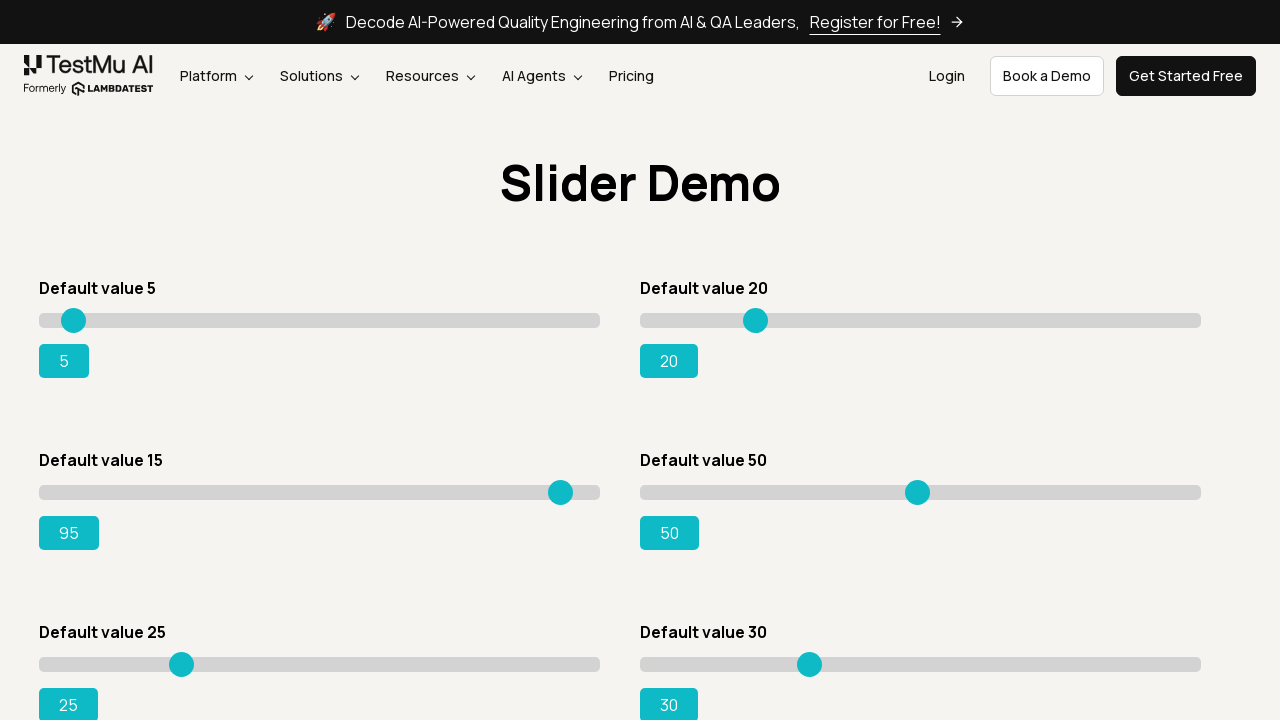

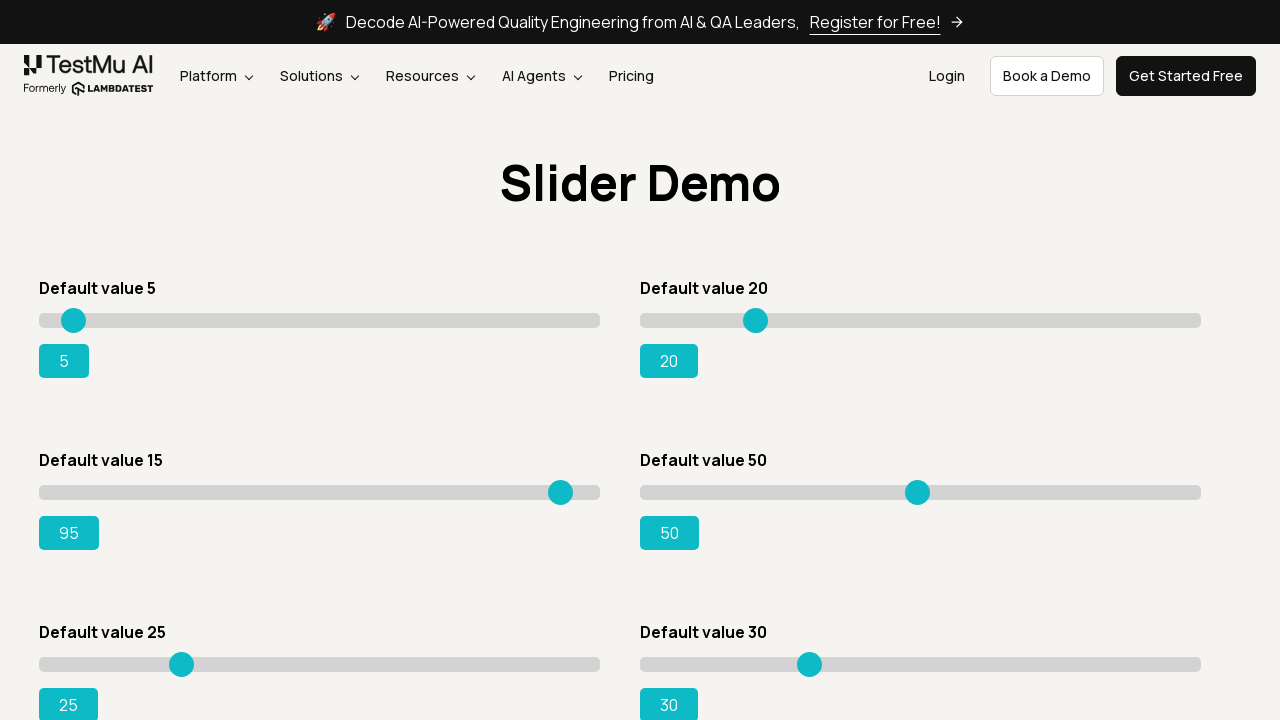